Tests FlightList.io flight search functionality by entering origin city (Bucharest), selecting departure dates (May 10-12), setting currency to USD, configuring max results and budget, then submitting the search and verifying results load.

Starting URL: https://www.flightlist.io

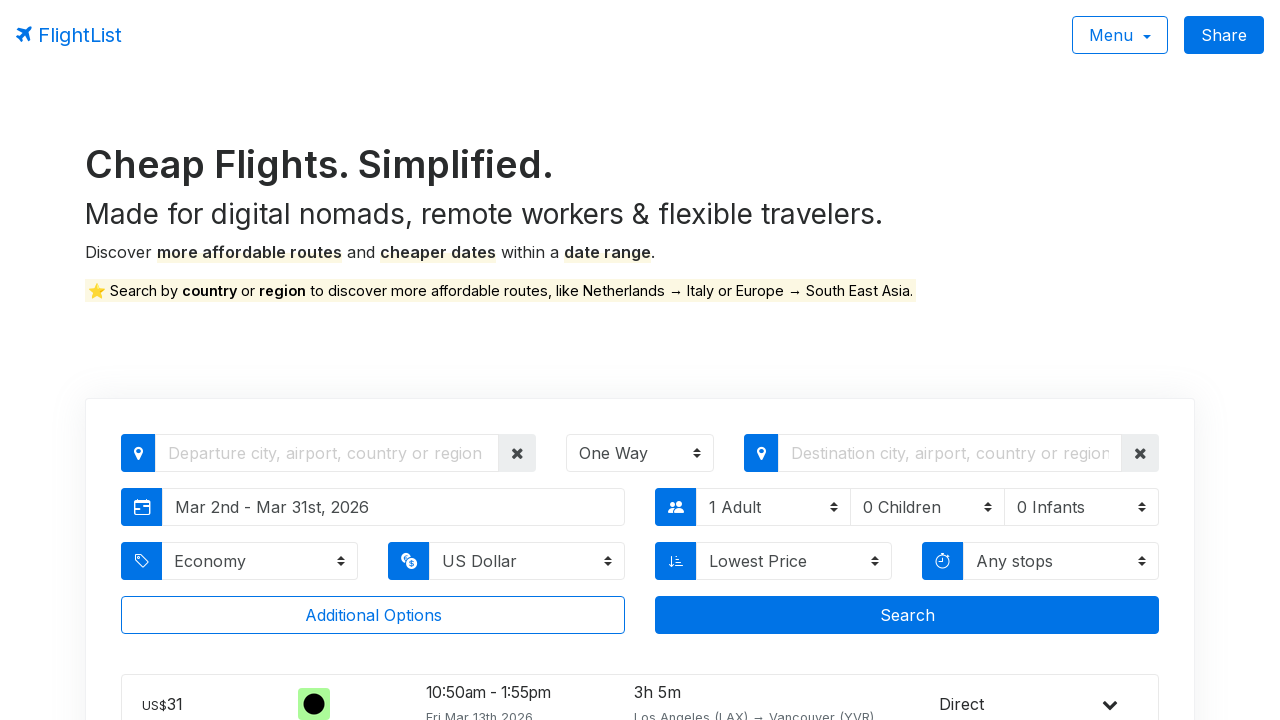

Clicked origin input field at (327, 453) on #from-input
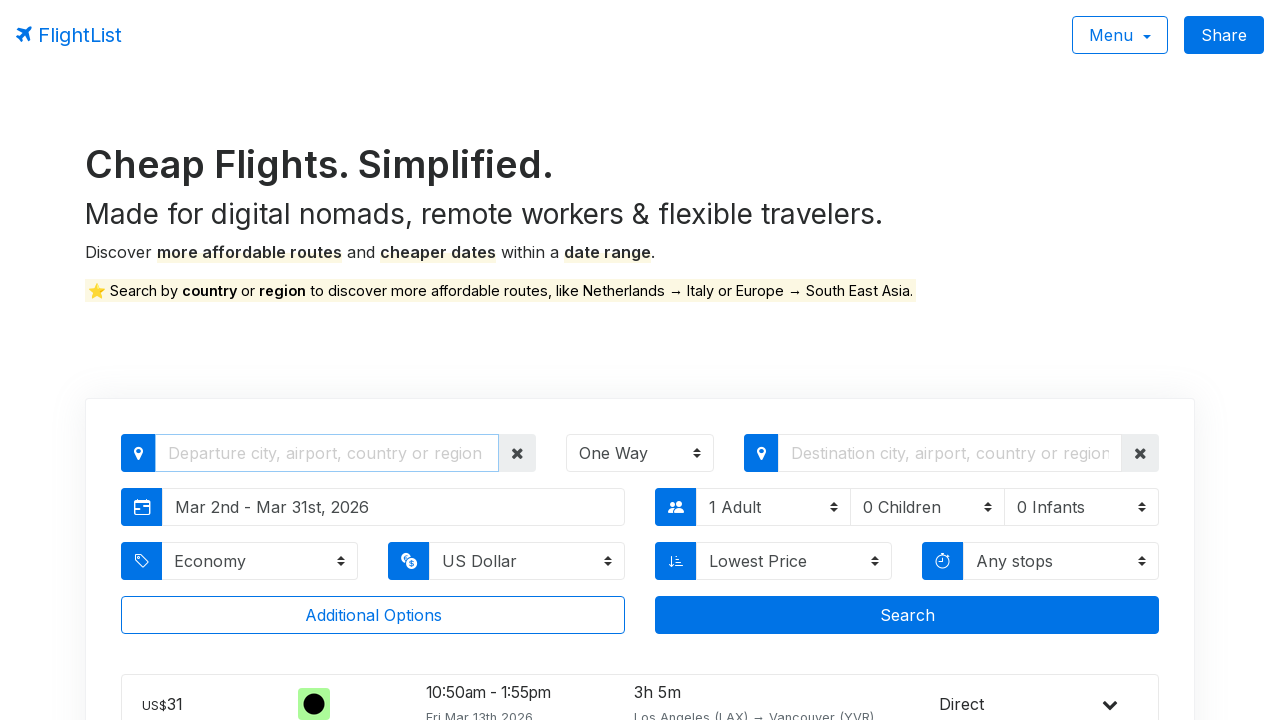

Typed 'Bucharest' into origin field
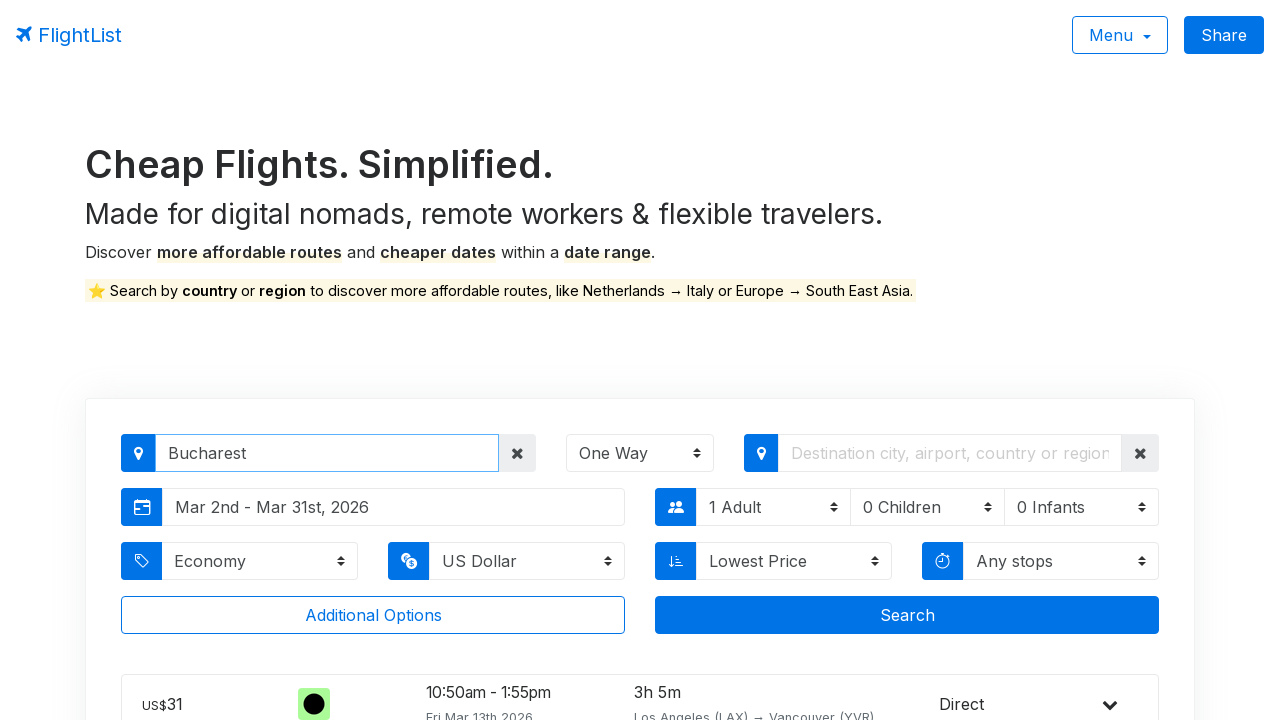

Waited for autocomplete suggestions to appear
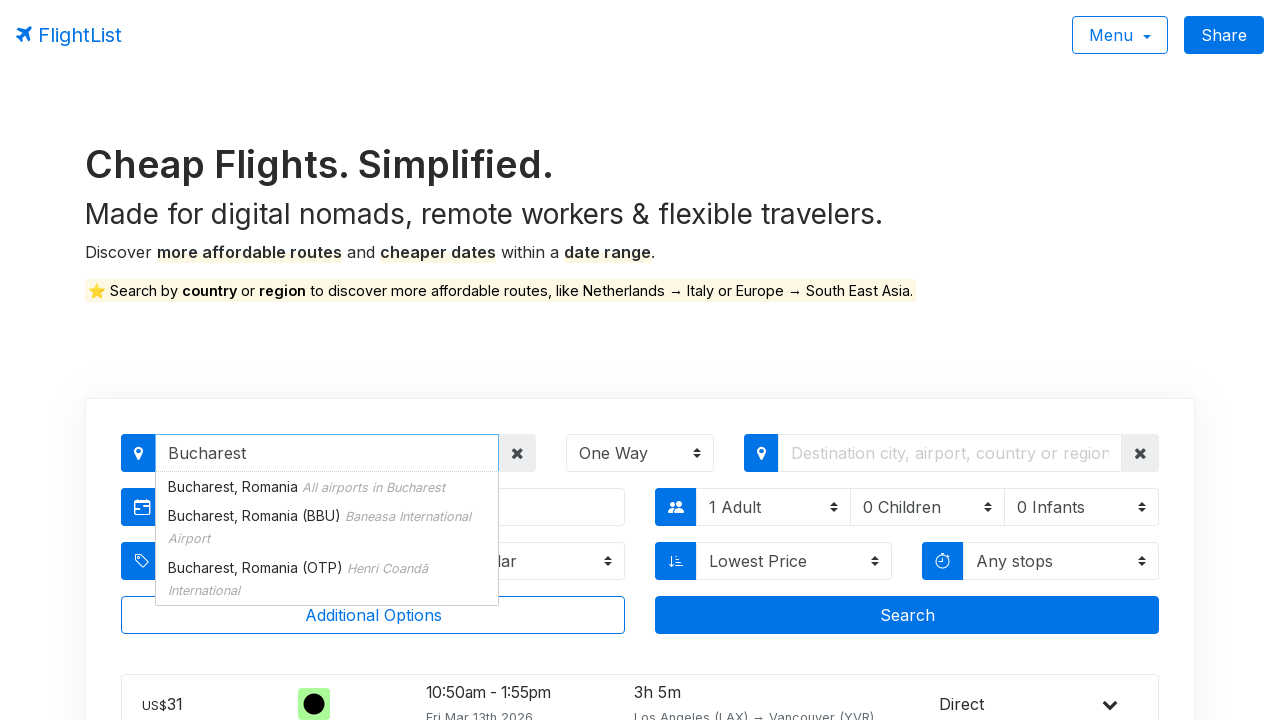

Selected first autocomplete suggestion for Bucharest at (327, 487) on .easy-autocomplete-container .eac-item >> nth=0
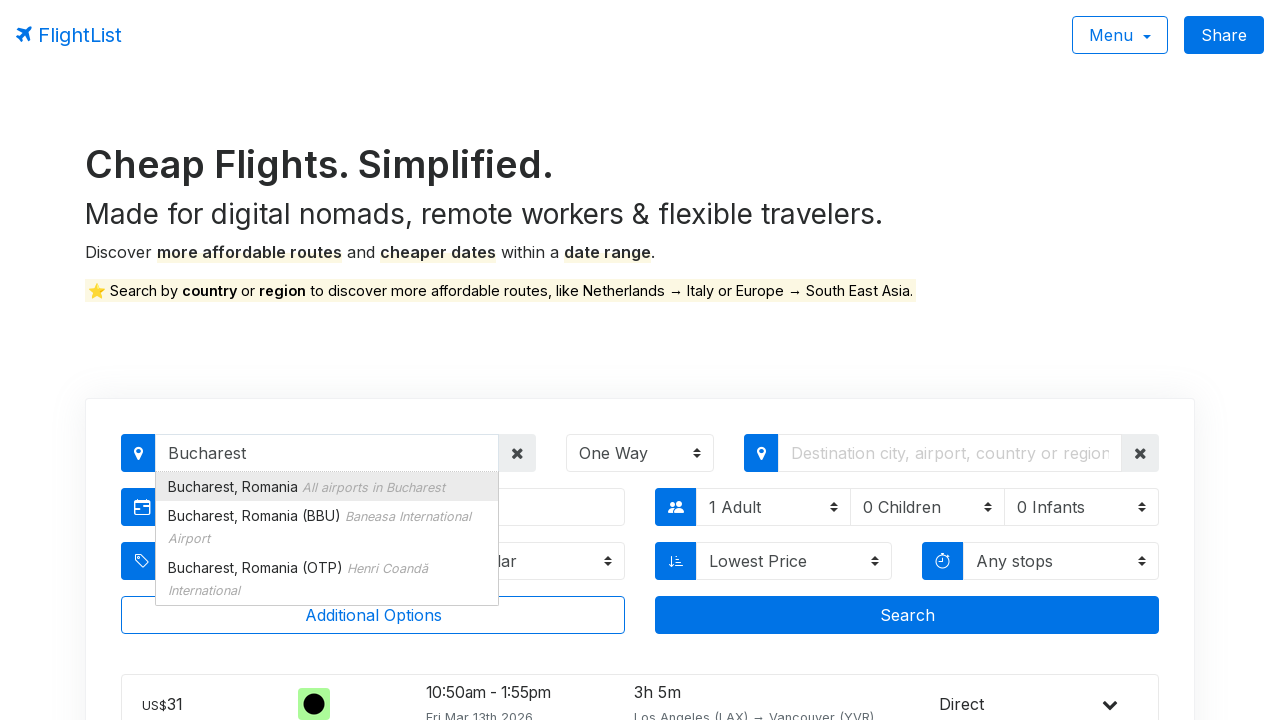

Clicked departure date range picker at (394, 507) on #deprange
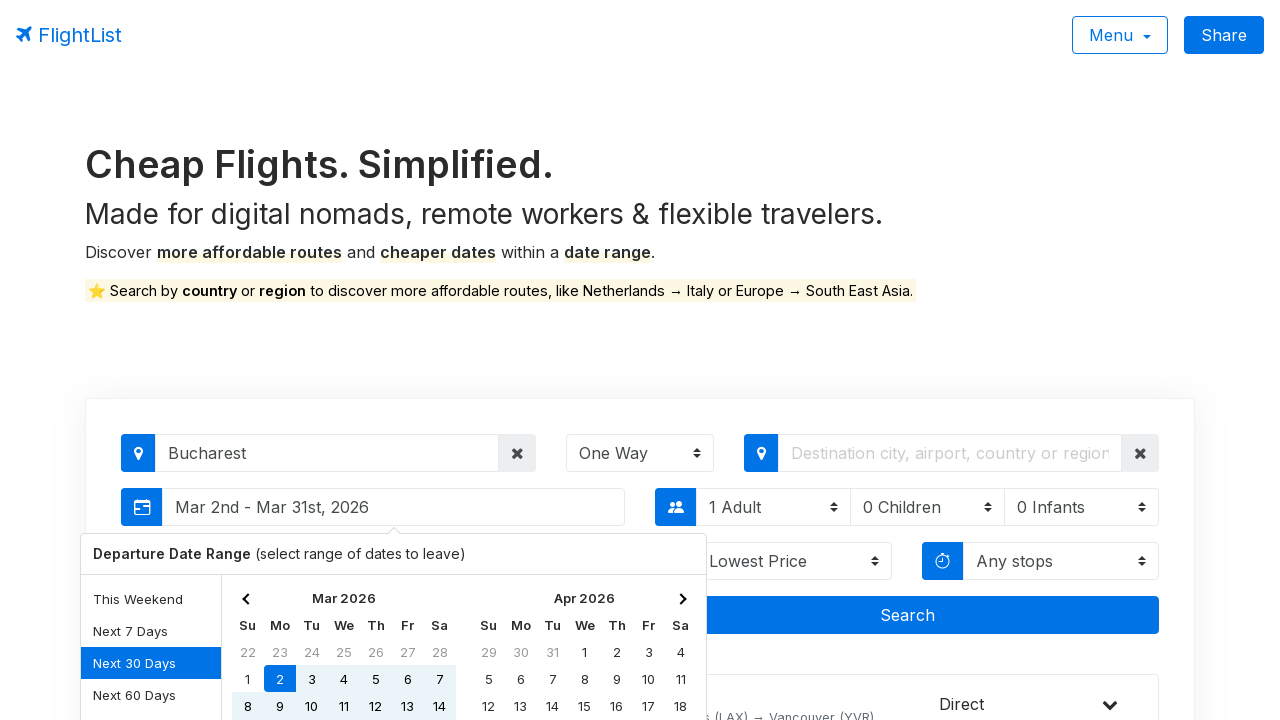

Date range picker dialog opened
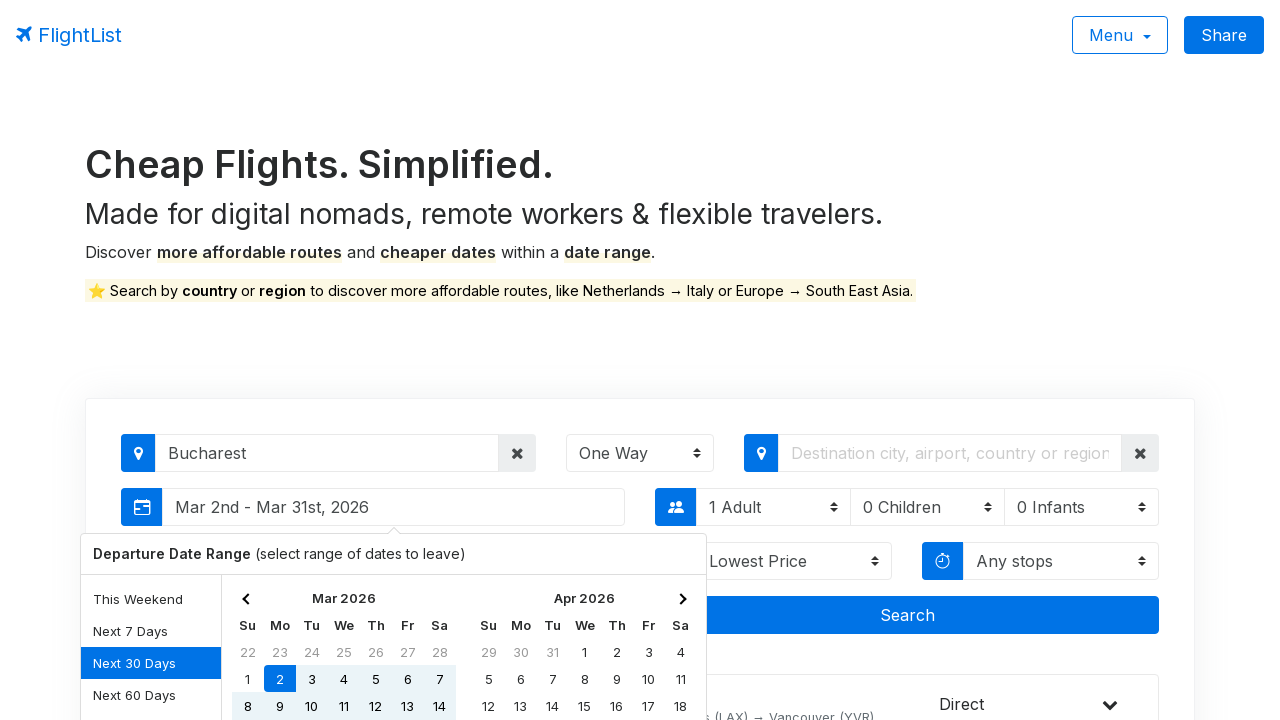

Selected May 10th as departure date at (648, 679) on td:has-text("10") >> nth=1
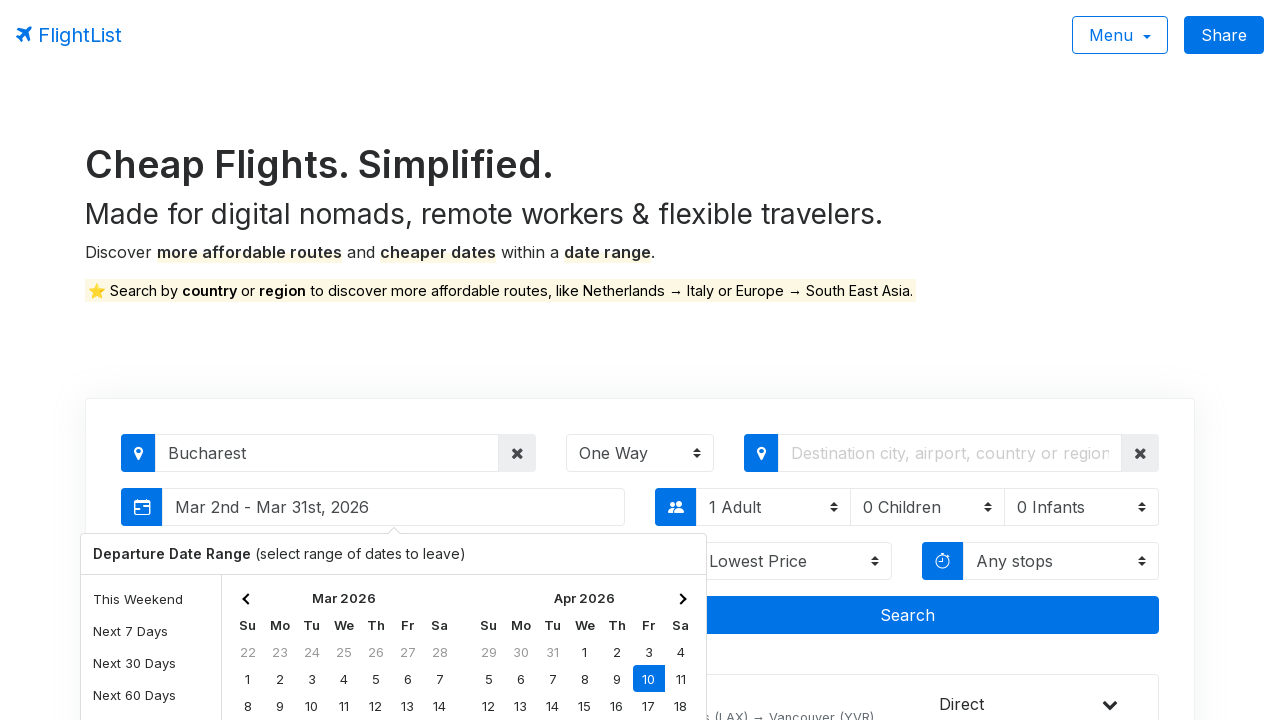

Selected May 12th as return date at (488, 706) on td:has-text("12") >> nth=1
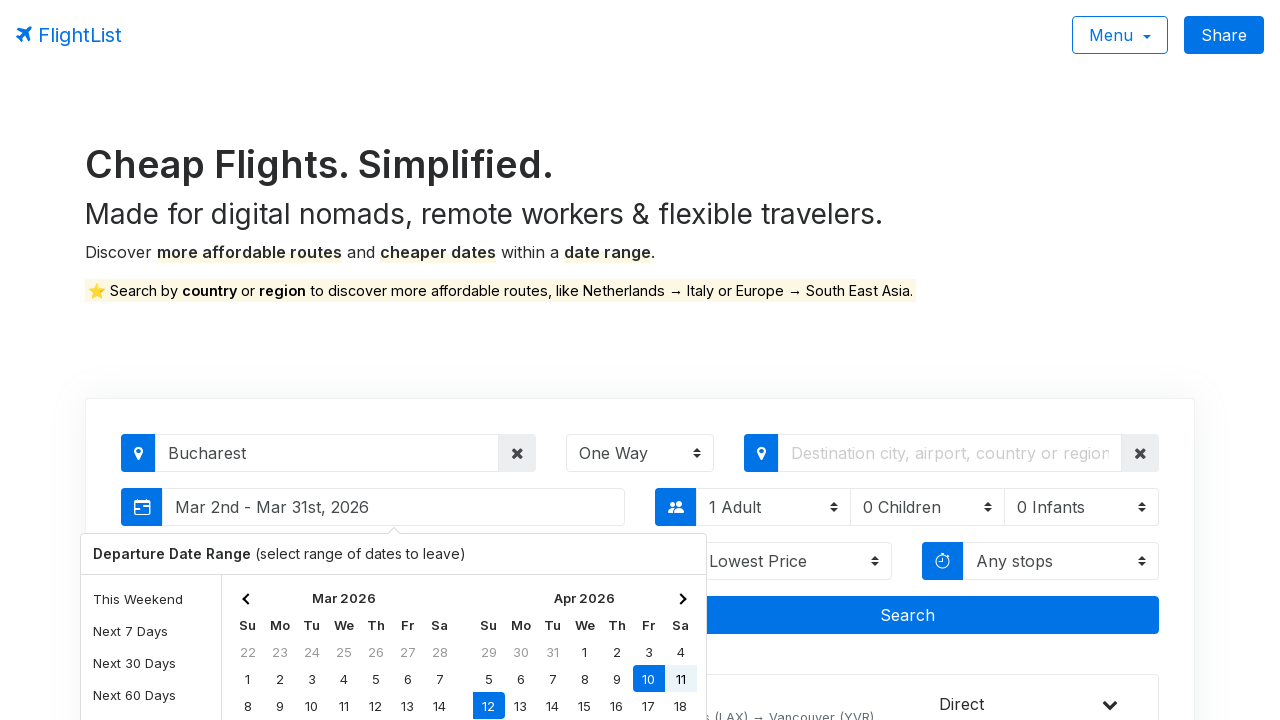

Applied date range selection (May 10-12) at (658, 361) on .applyBtn:enabled
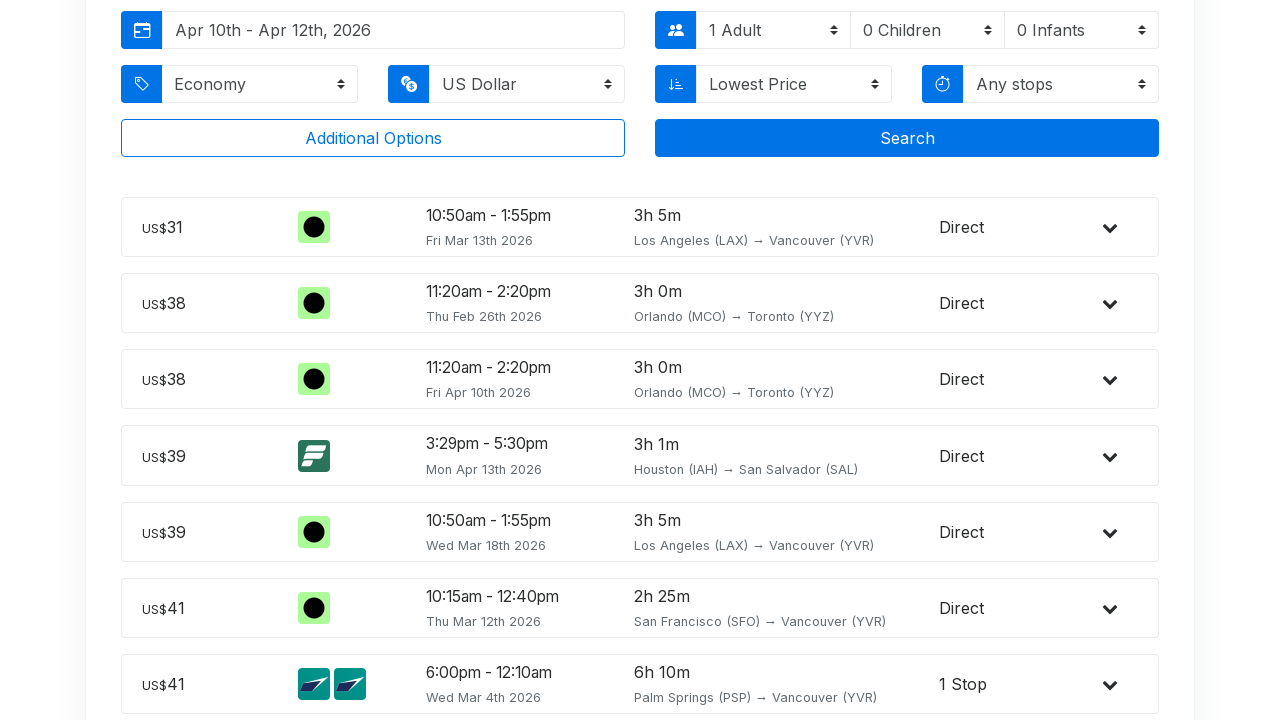

Changed currency to USD on #currency
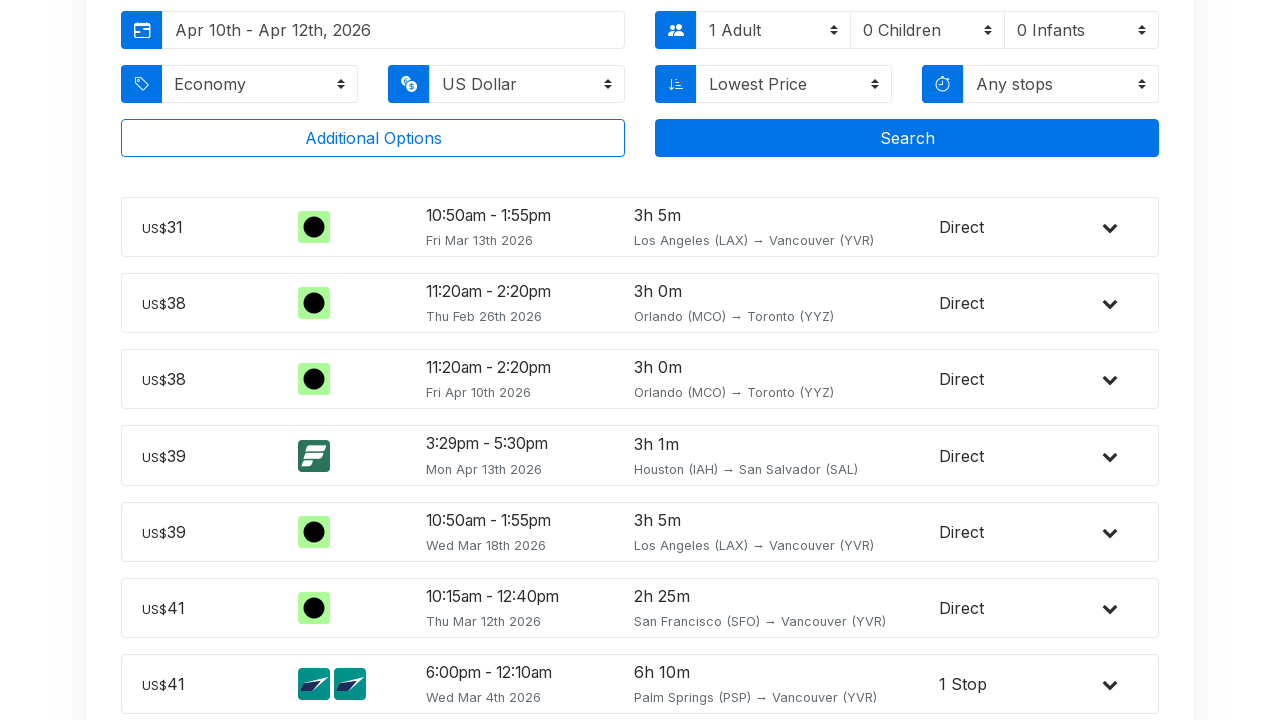

Expanded Additional Options section at (373, 138) on button:has-text("Additional Options")
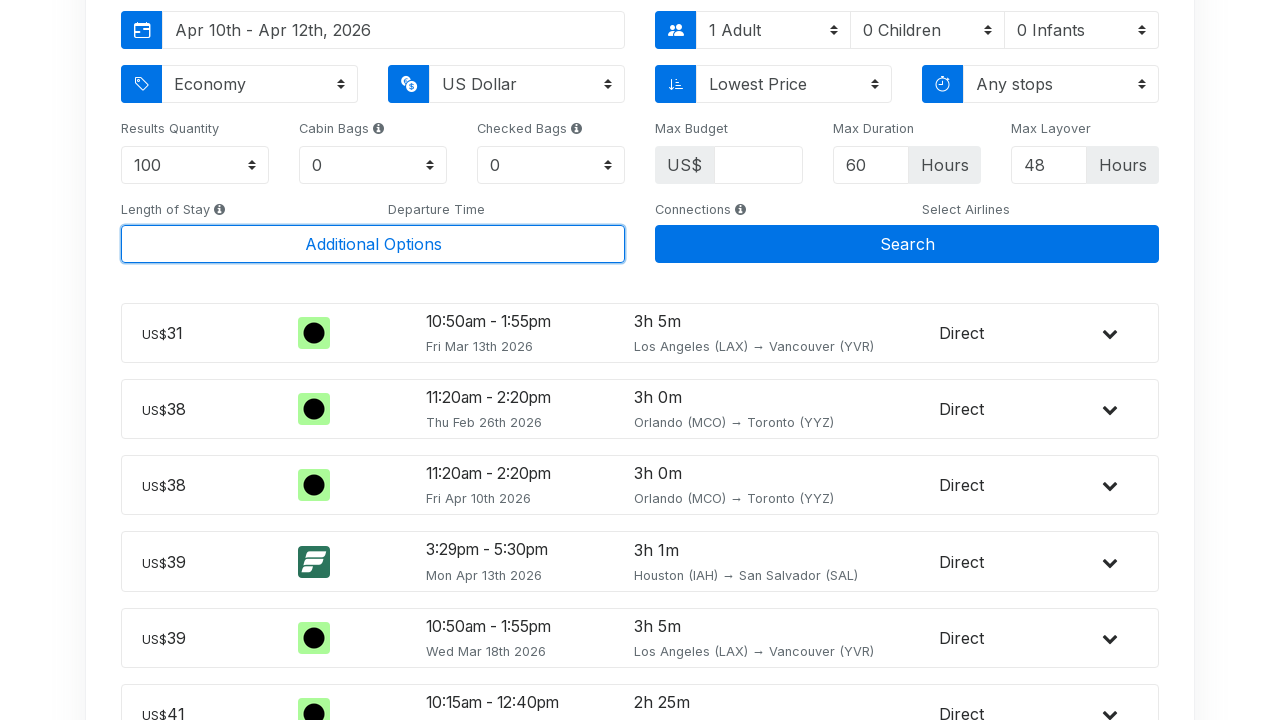

Set max results to 25 on #limit
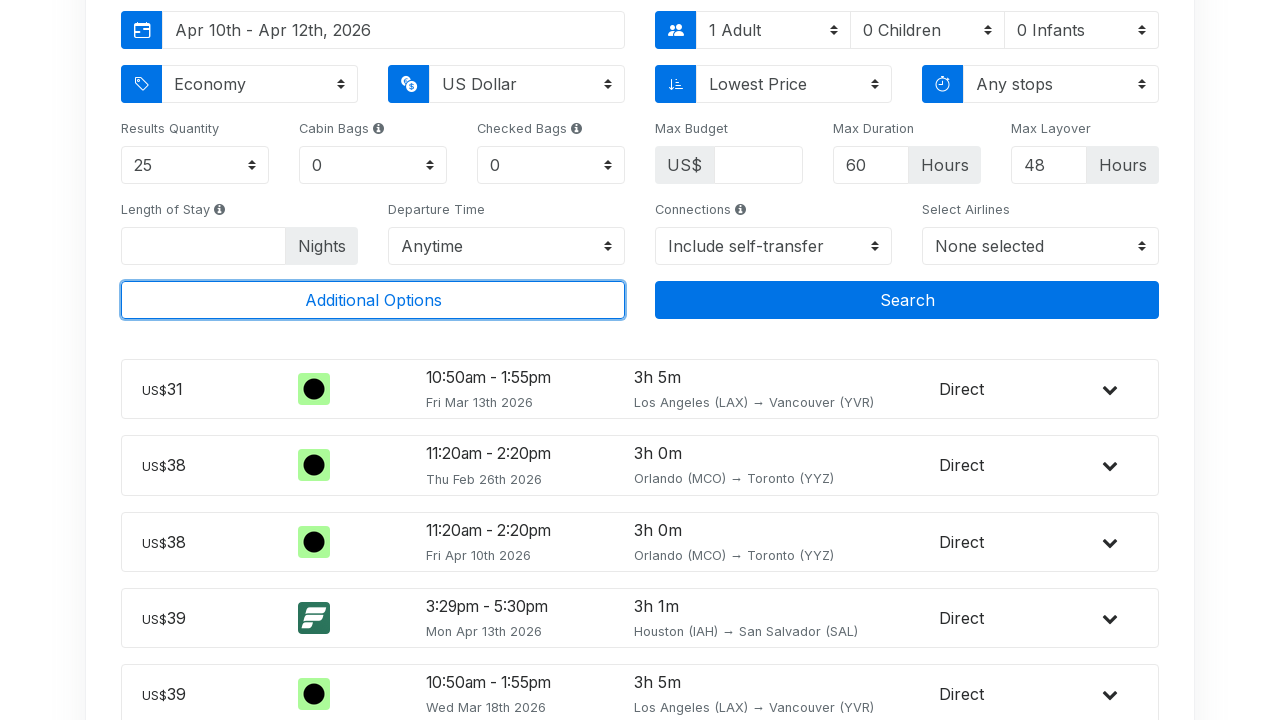

Set budget limit to 27 on #budget
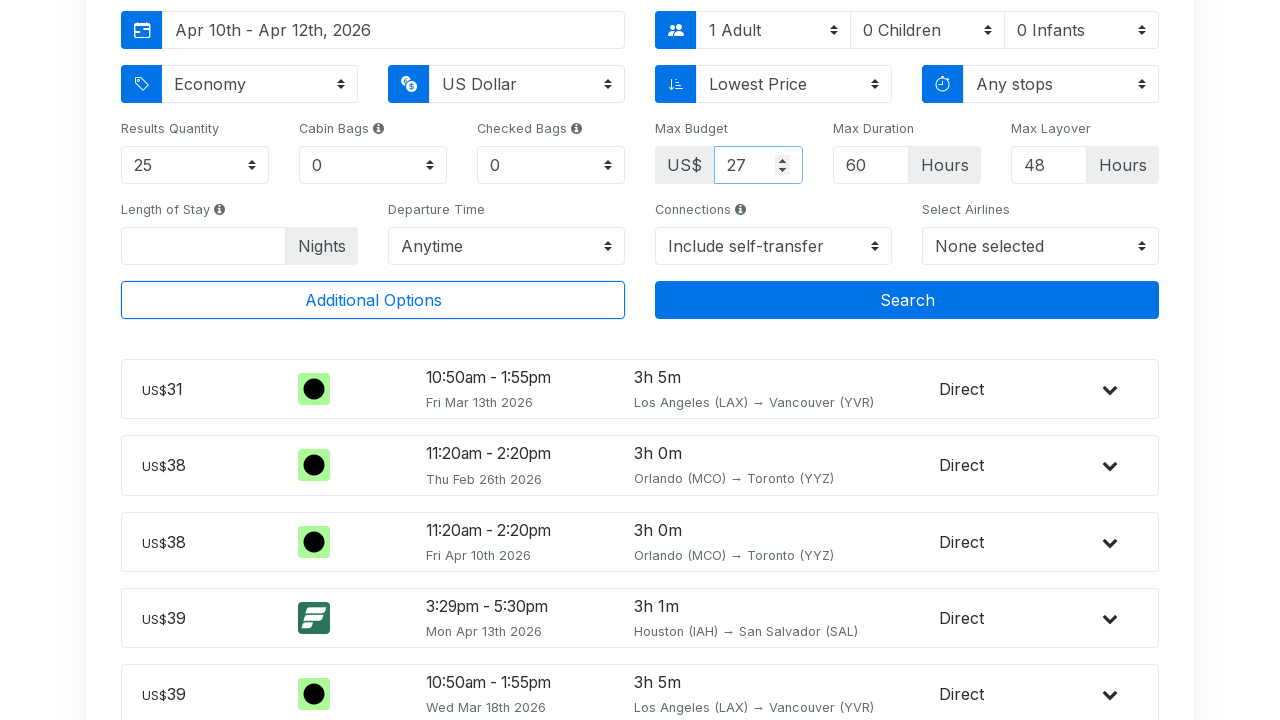

Clicked search button to submit flight search at (907, 300) on #submit
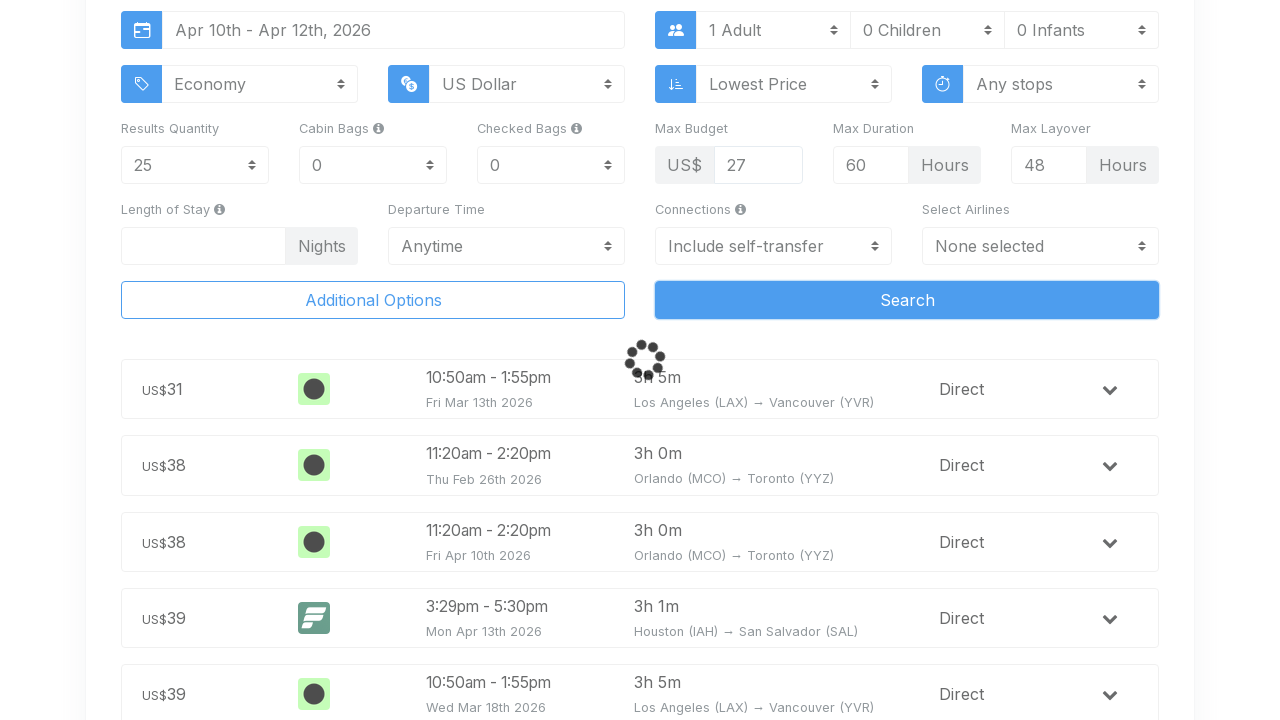

Flight search results loaded successfully
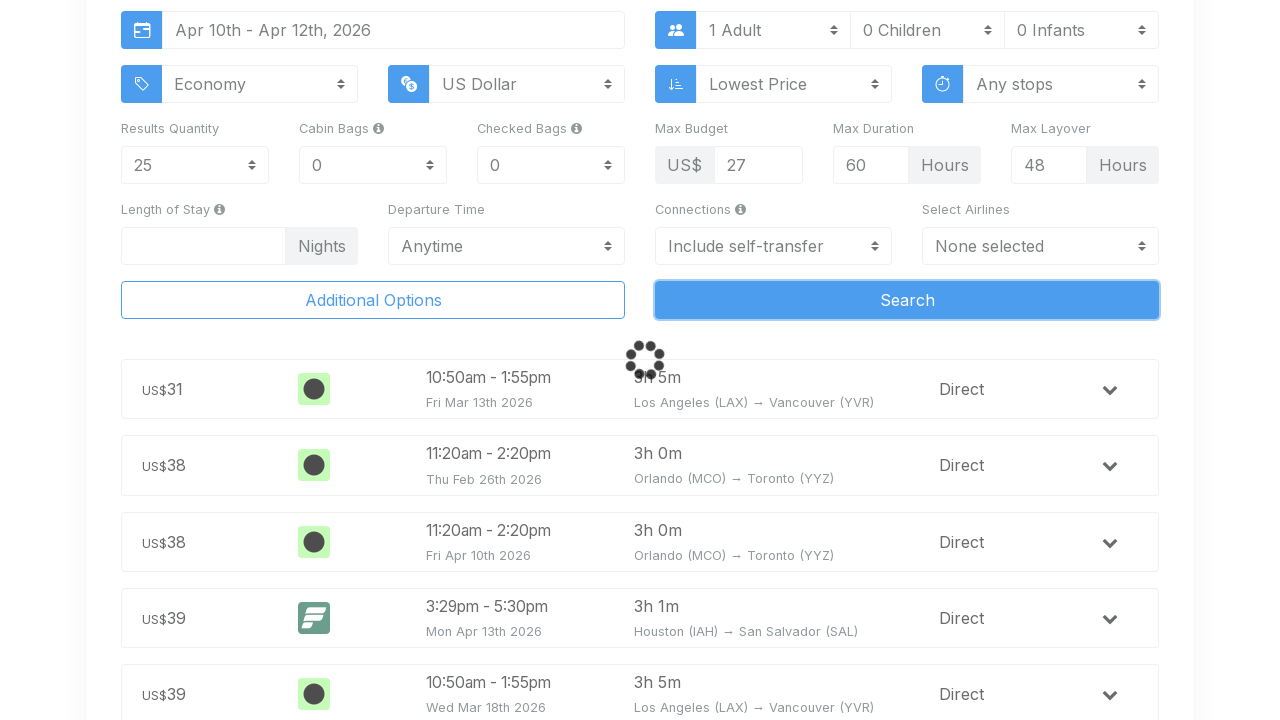

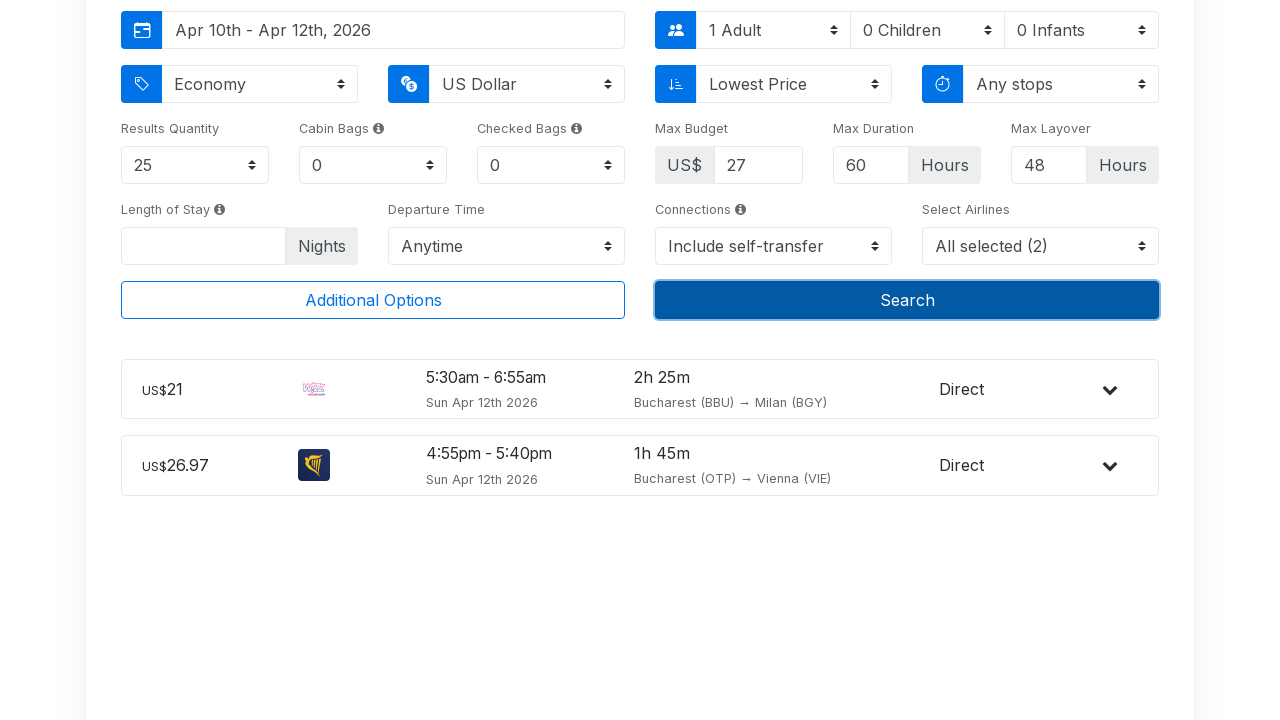